Tests checkbox interaction on a demo page by clicking the "Pen" checkbox, then selectively clicking checkboxes with values "Laptop:" and "Bag:"

Starting URL: https://omayo.blogspot.com/

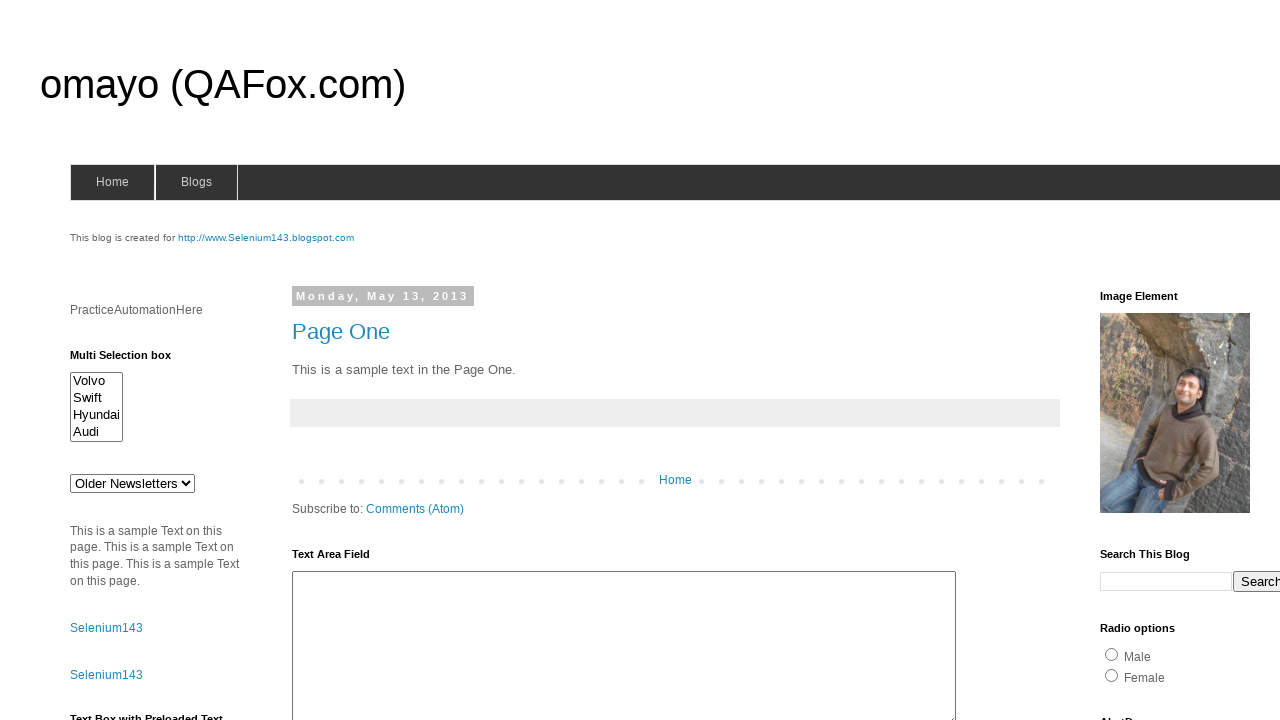

Clicked the 'Pen' checkbox at (1136, 360) on xpath=//div[@id='HTML33']//input[@value='Pen']
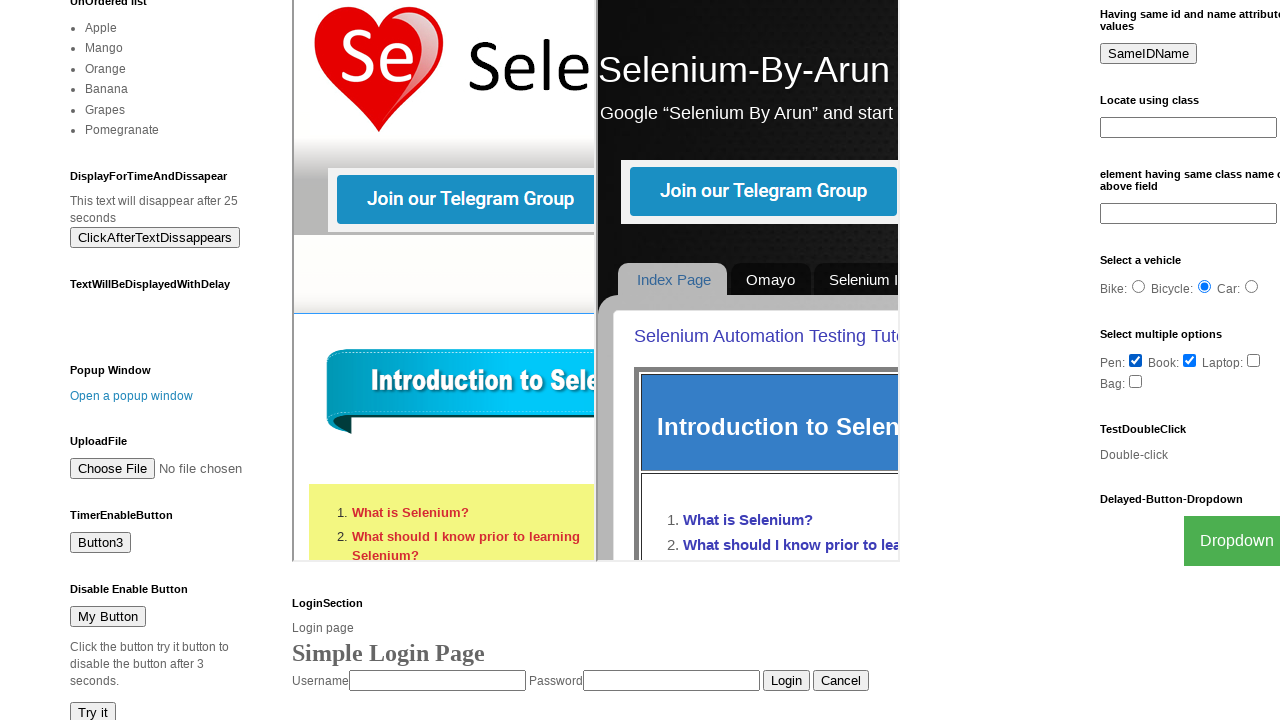

Waited for page to stabilize
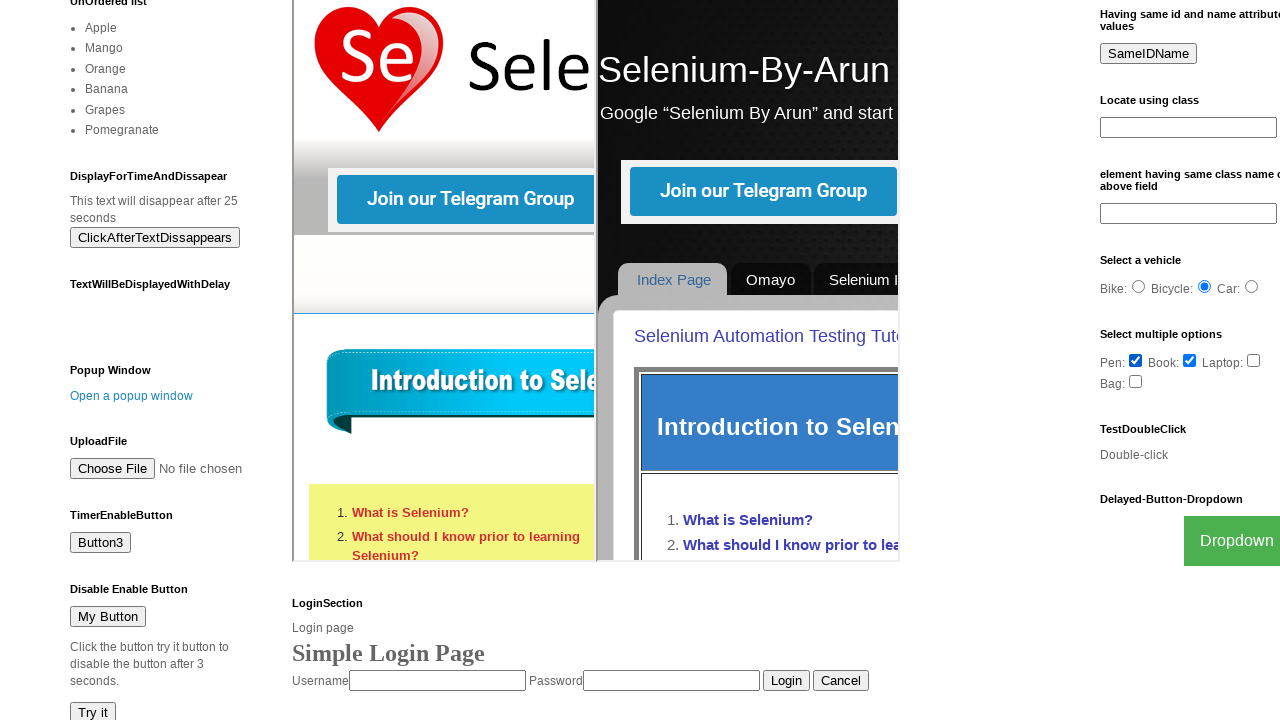

Retrieved all checkbox elements
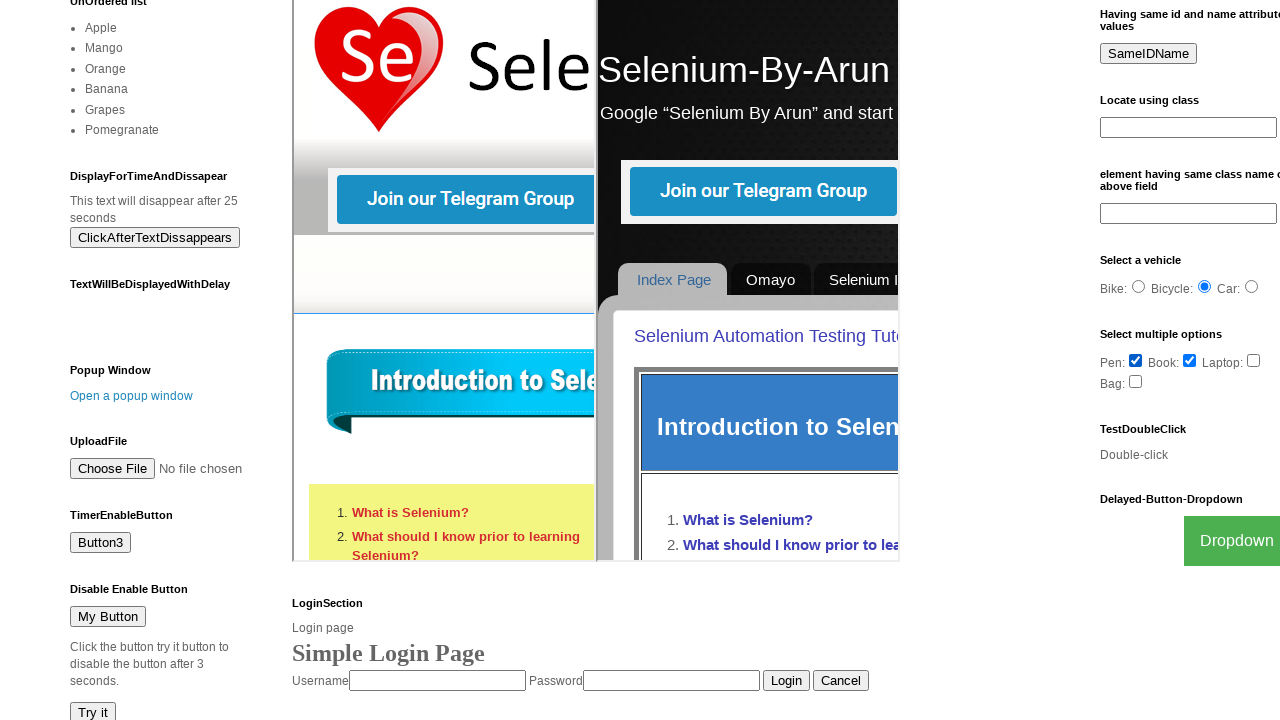

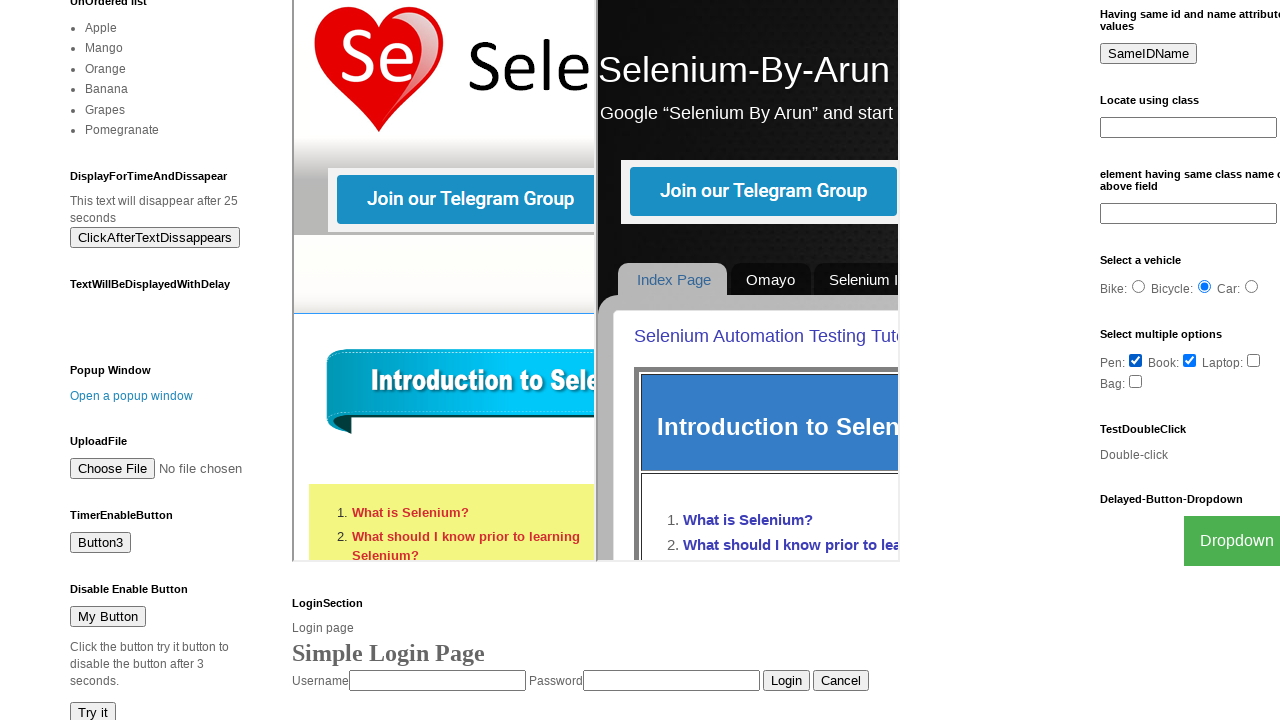